Tests navigation on W3Schools website by clicking on the tutorials menu and then selecting the Learn HTML option

Starting URL: https://www.w3schools.com

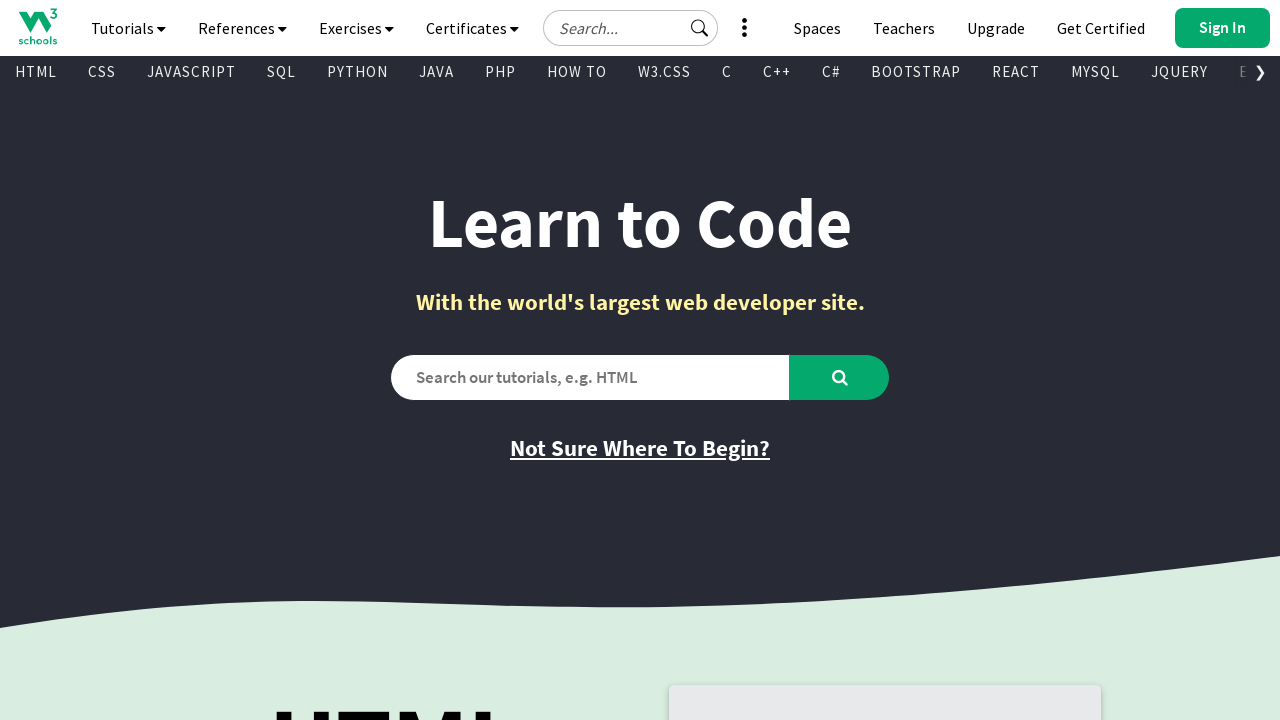

Verified page title is 'W3Schools Online Web Tutorials'
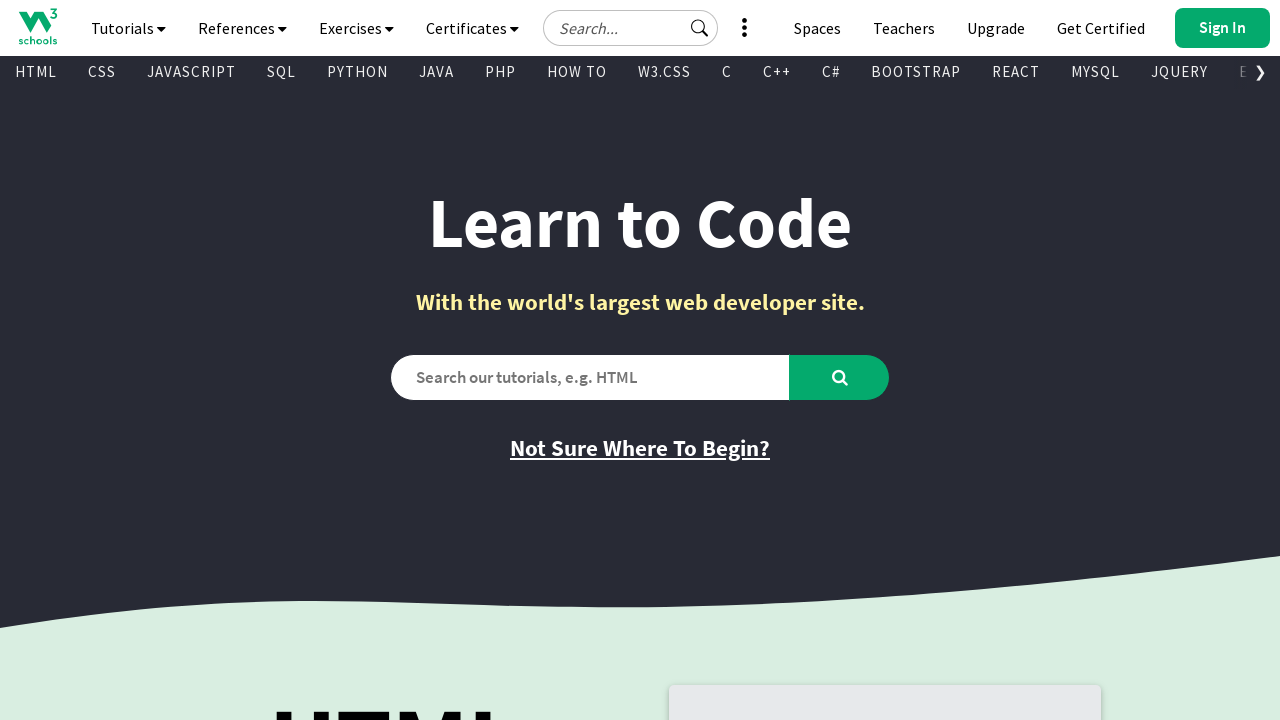

Clicked tutorials navigation button at (128, 28) on #navbtn_tutorials
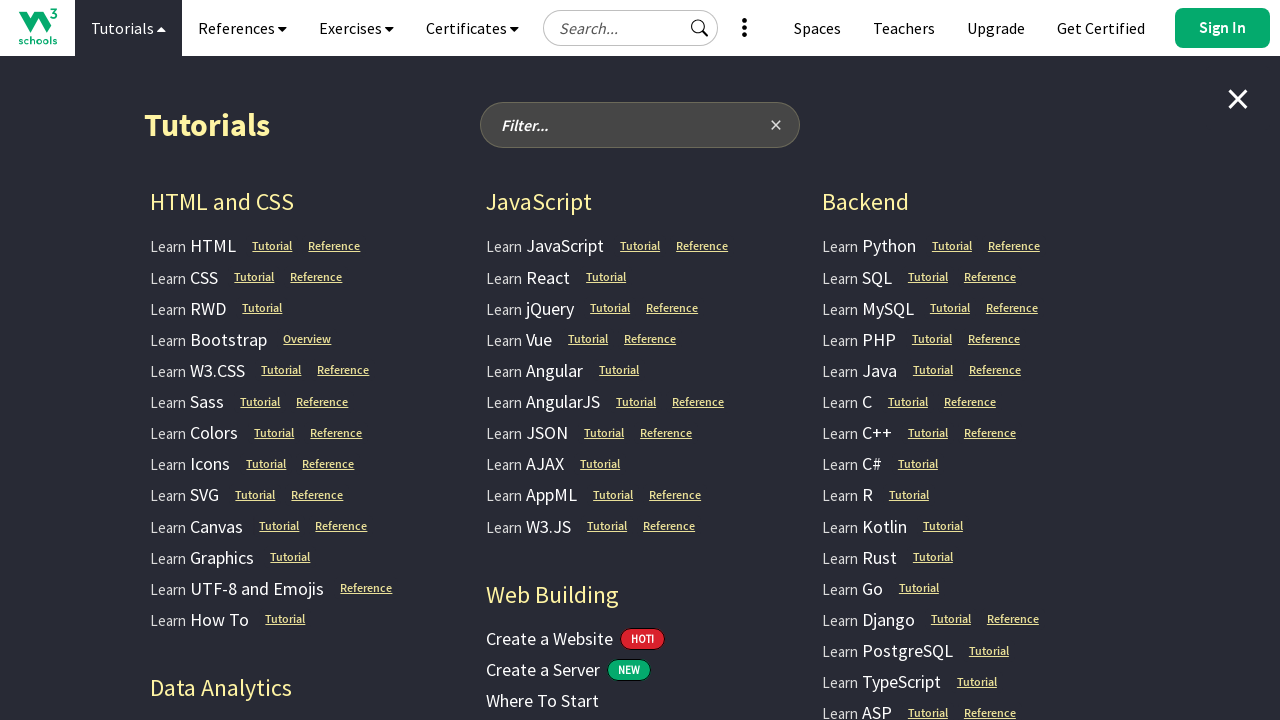

Clicked on Learn HTML option from tutorials menu at (193, 246) on a.w3-bar-item.ga-top-drop.w3-button:has-text('Learn HTML')
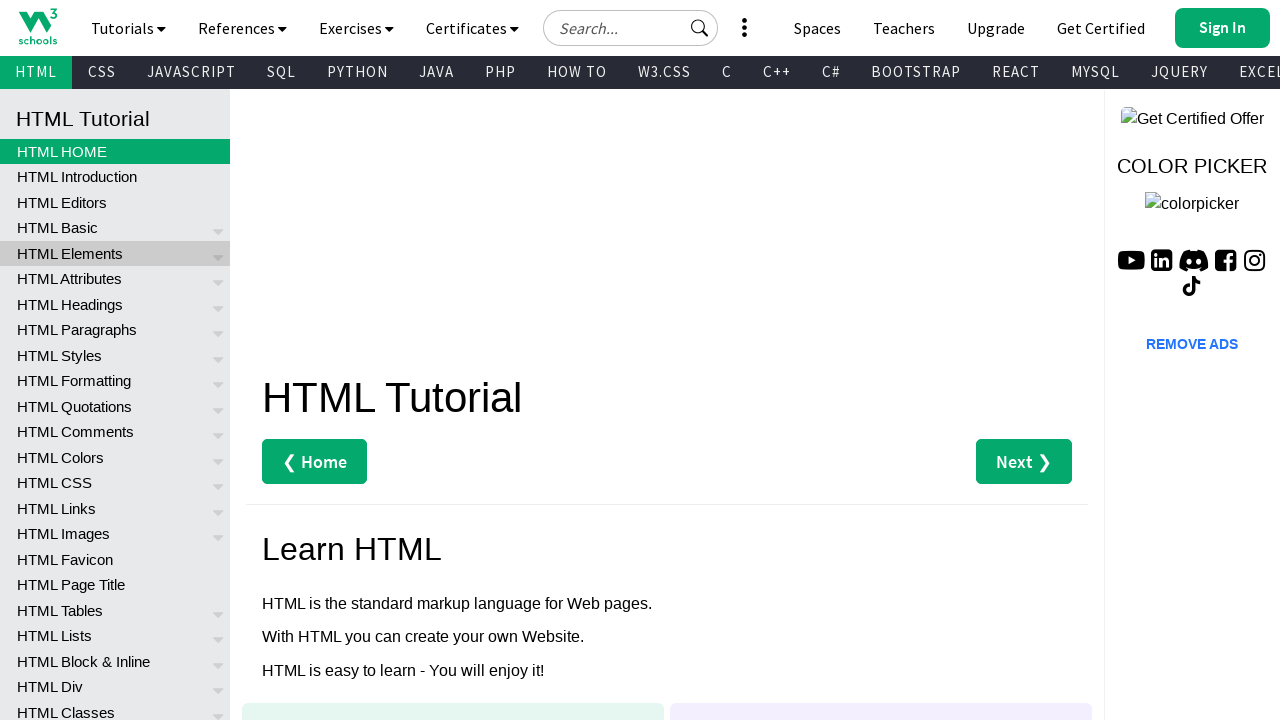

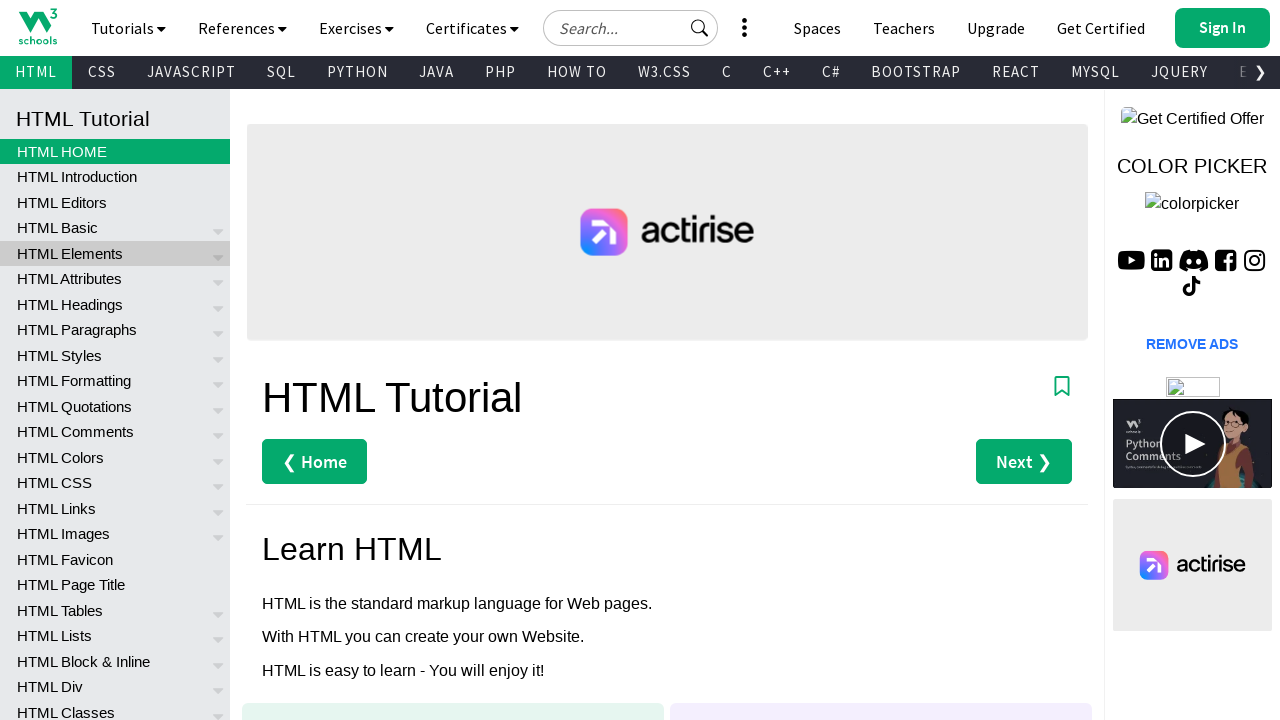